Tests switching between Active, Completed, and All filter views

Starting URL: http://todomvc.com/examples/typescript-angular

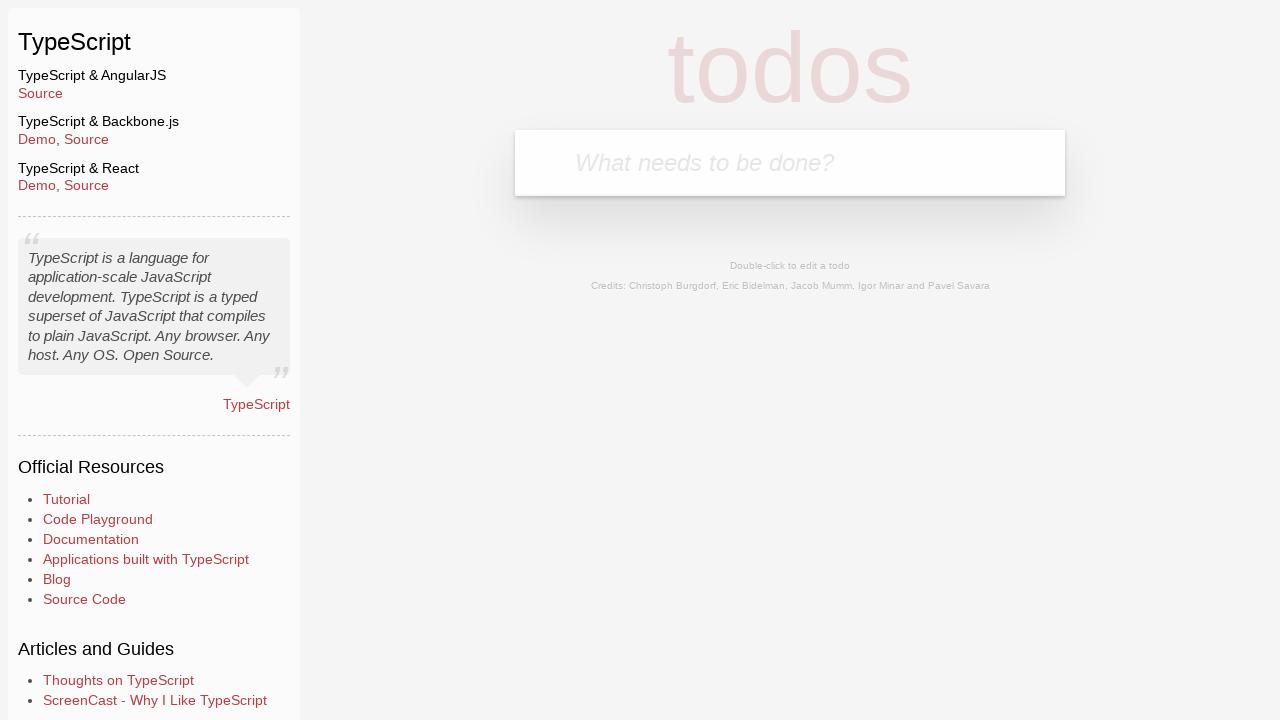

Filled todo input field with 'toEdit' on body > section > header > form > input
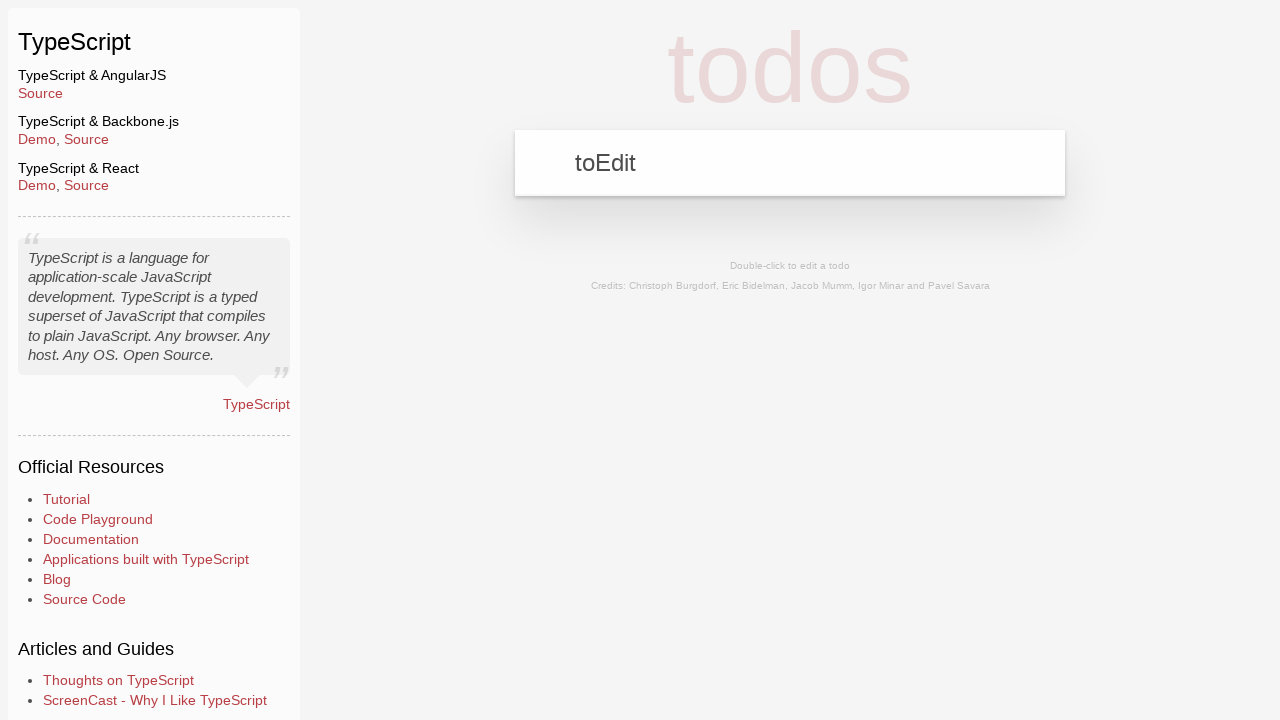

Pressed Enter to create new todo on body > section > header > form > input
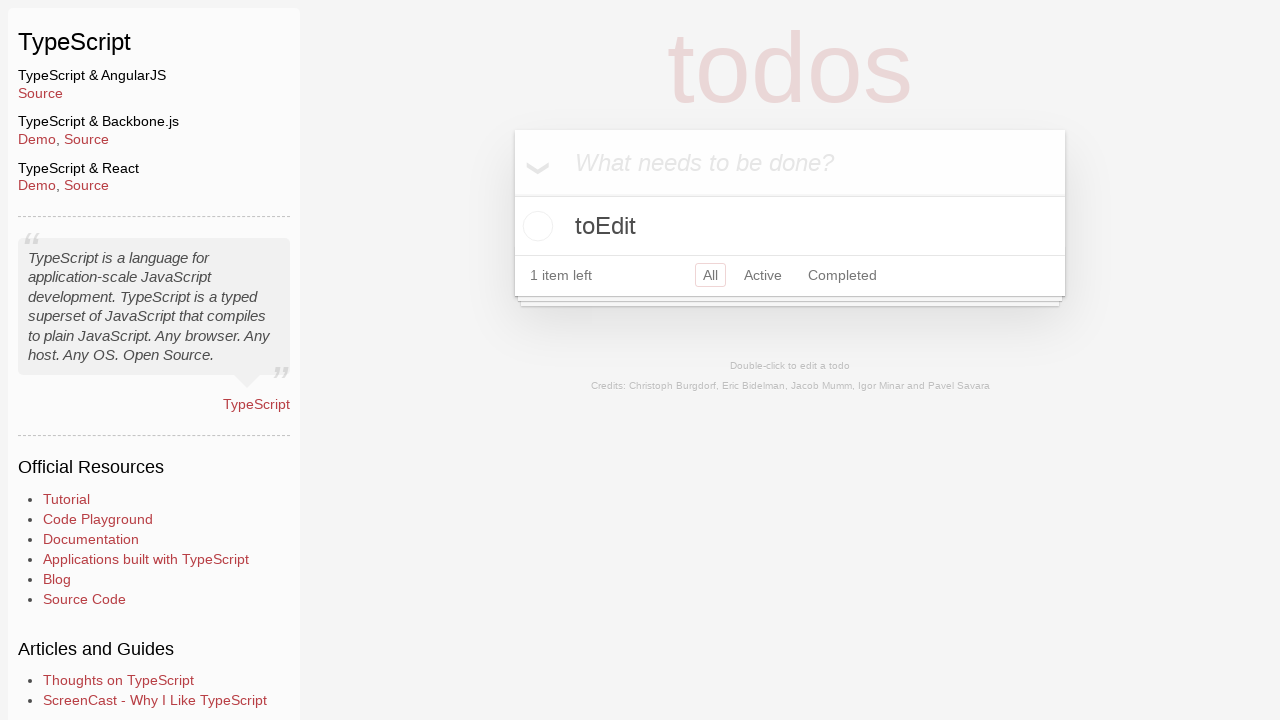

Clicked Active filter to view active todos at (763, 275) on body > section > footer > ul > li:nth-child(2) > a
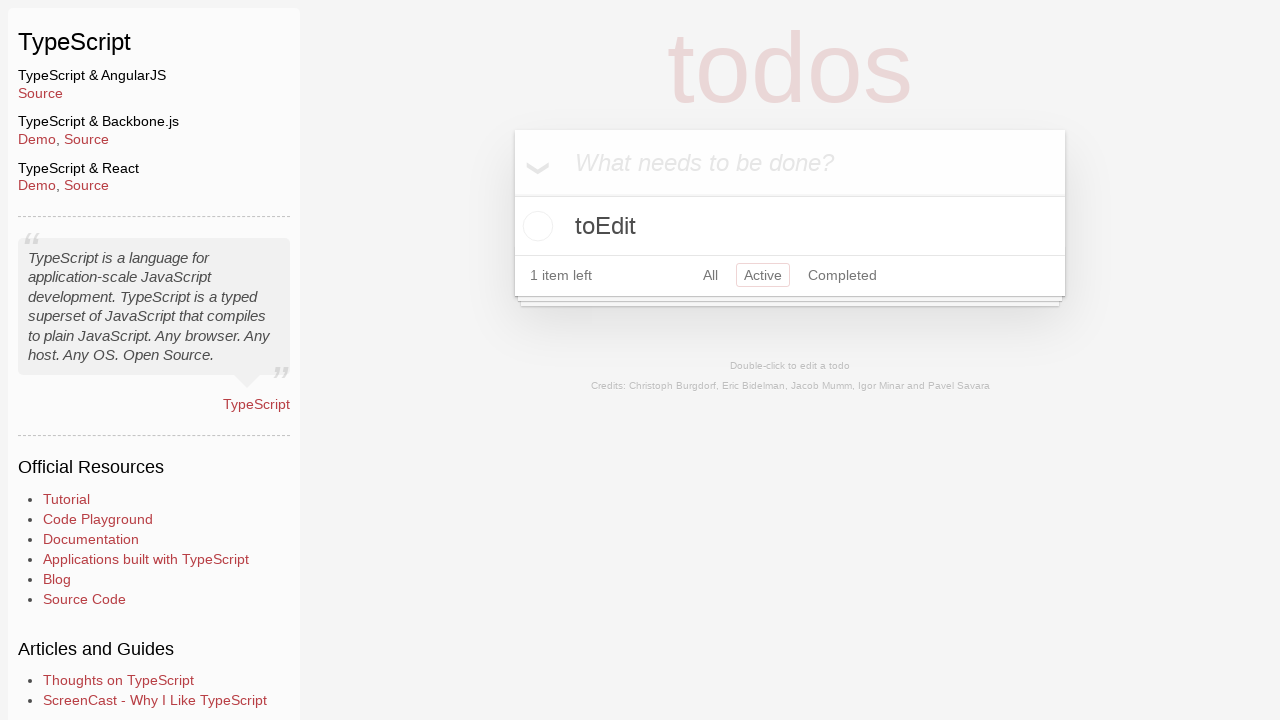

Clicked Completed filter to view completed todos at (842, 275) on body > section > footer > ul > li:nth-child(3) > a
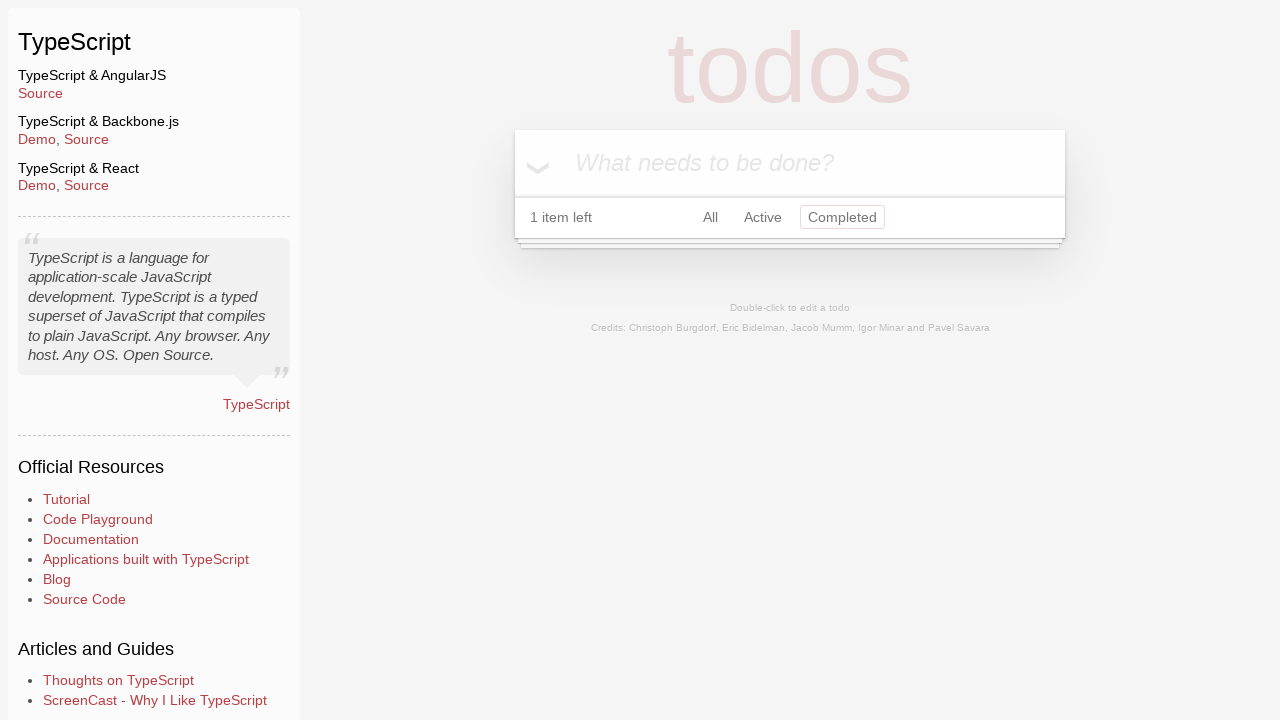

Clicked All filter to view all todos at (710, 217) on body > section > footer > ul > li:nth-child(1) > a
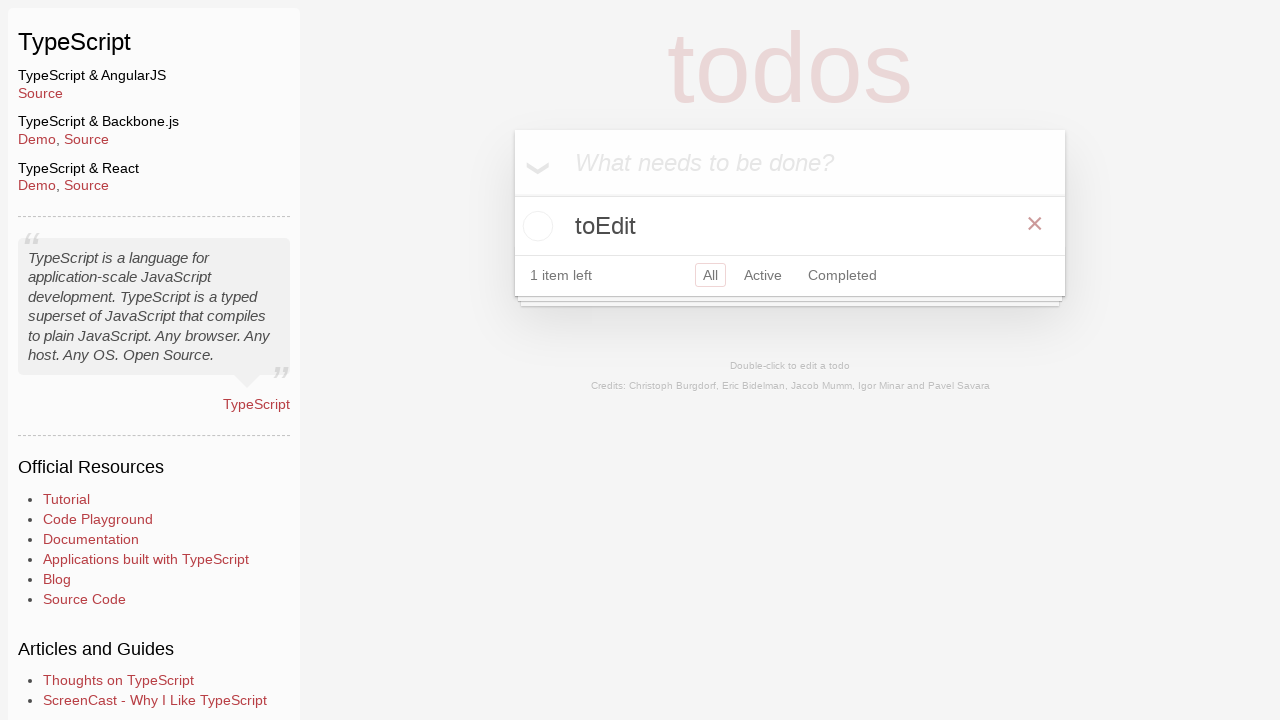

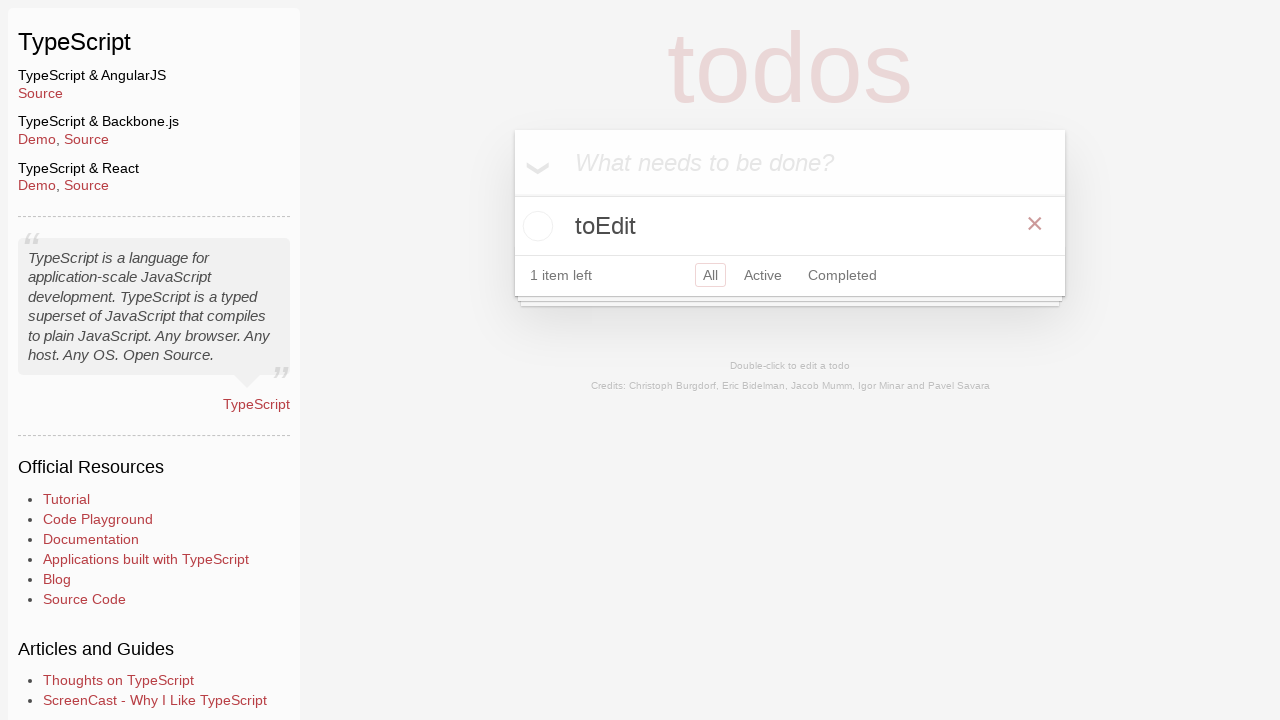